Tests implicit wait functionality by clicking a button and verifying a message appears

Starting URL: https://dgotlieb.github.io/Selenium/synchronization.html

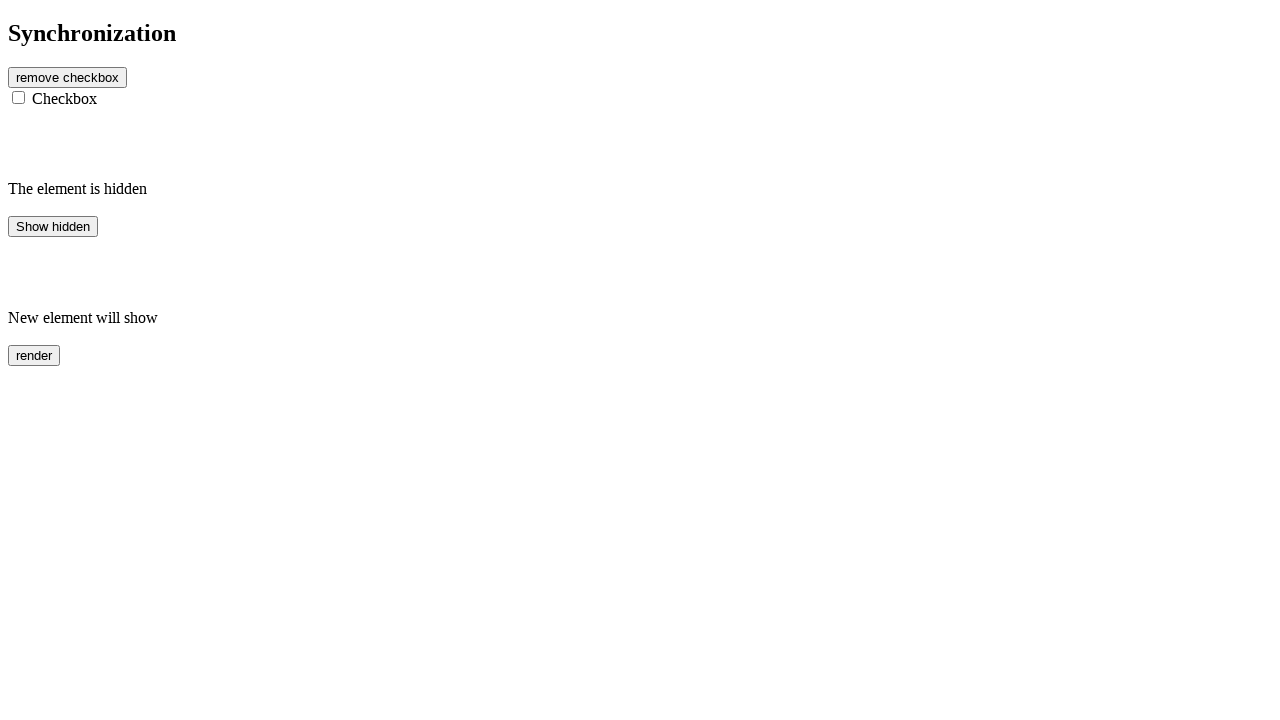

Navigated to synchronization test page
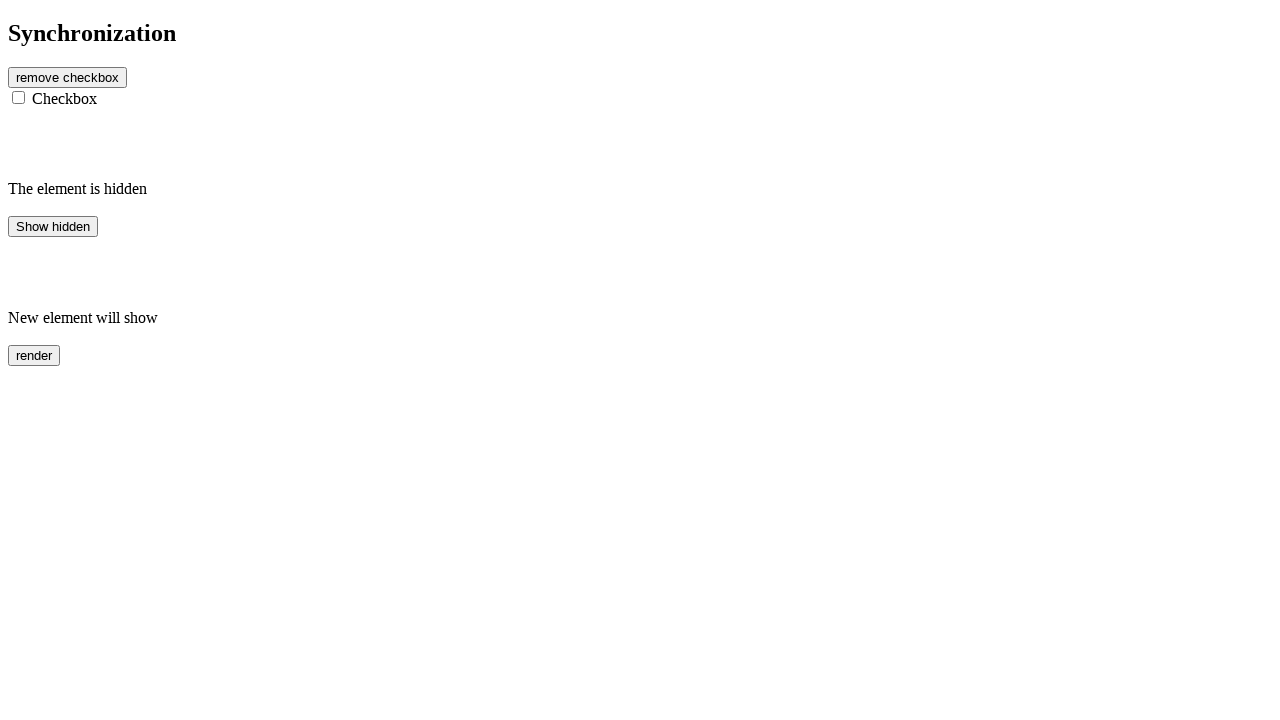

Clicked button to trigger message at (68, 77) on #btn
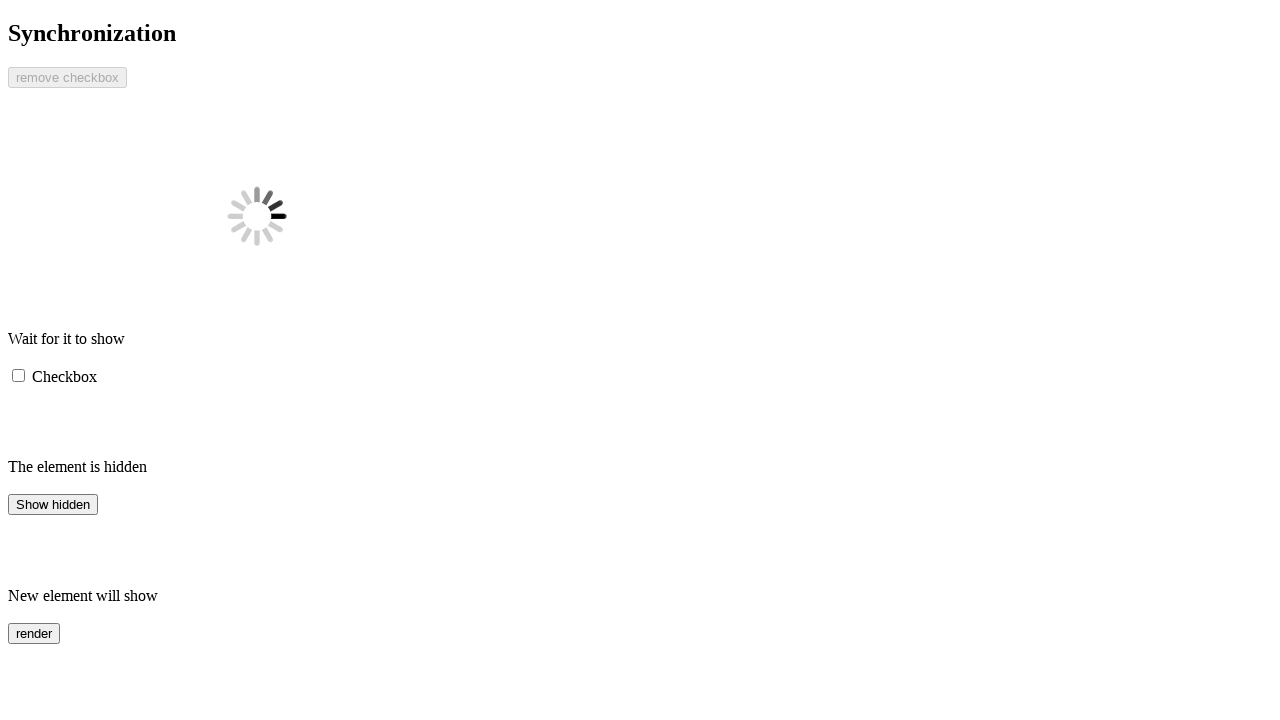

Message appeared and became visible
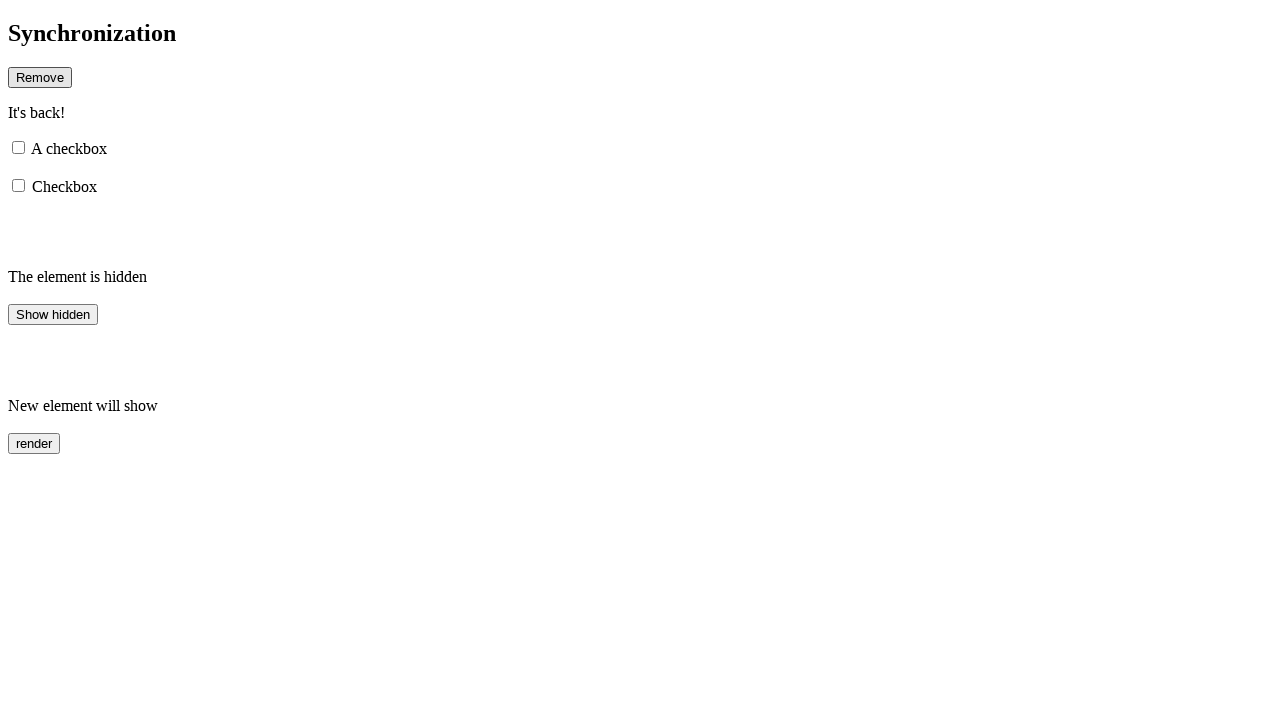

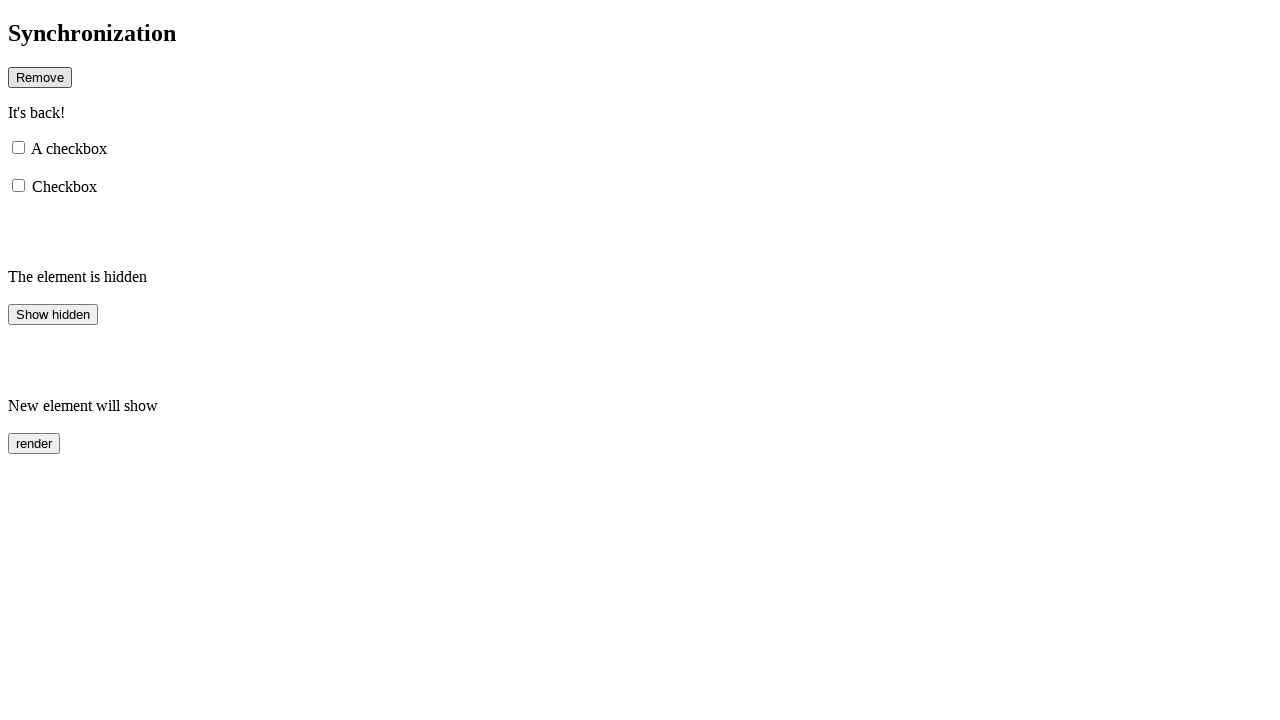